Navigates through Test Case management section to TestRail and Xray documentation pages

Starting URL: https://zebrunner.com/documentation/

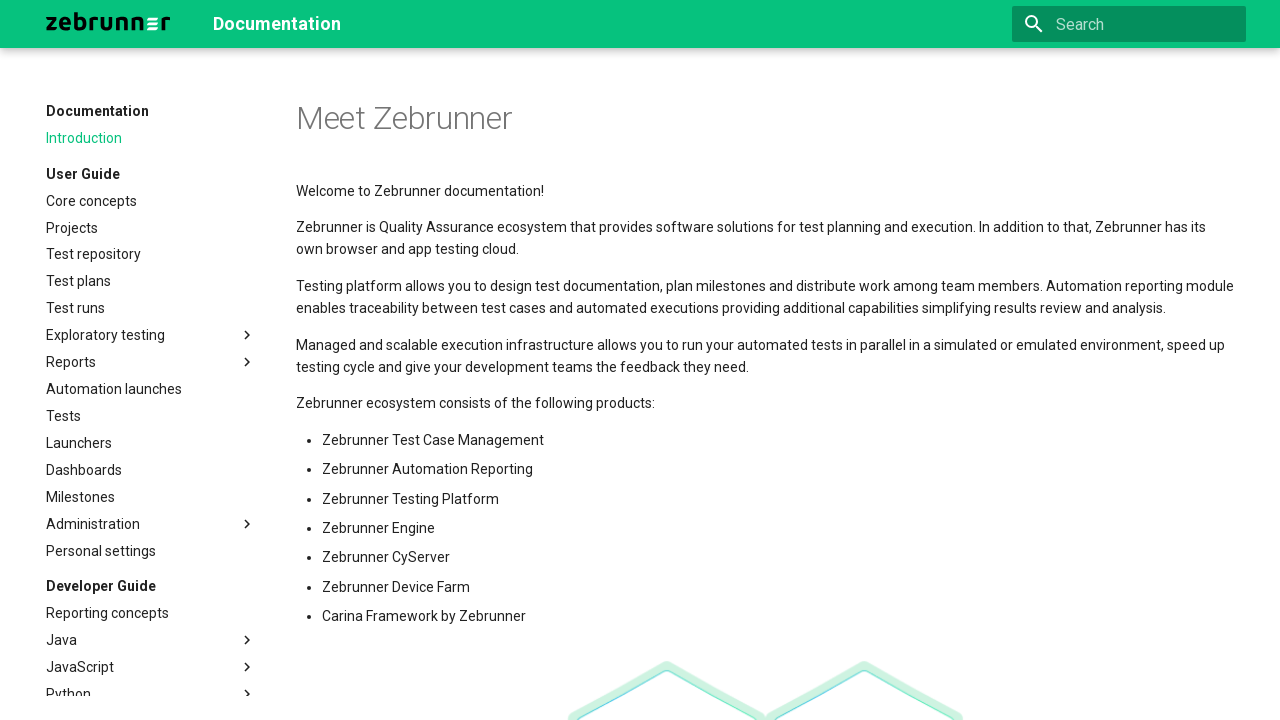

Clicked on Test Case management section at (151, 580) on xpath=//*[contains(text(),'Test Case management')]
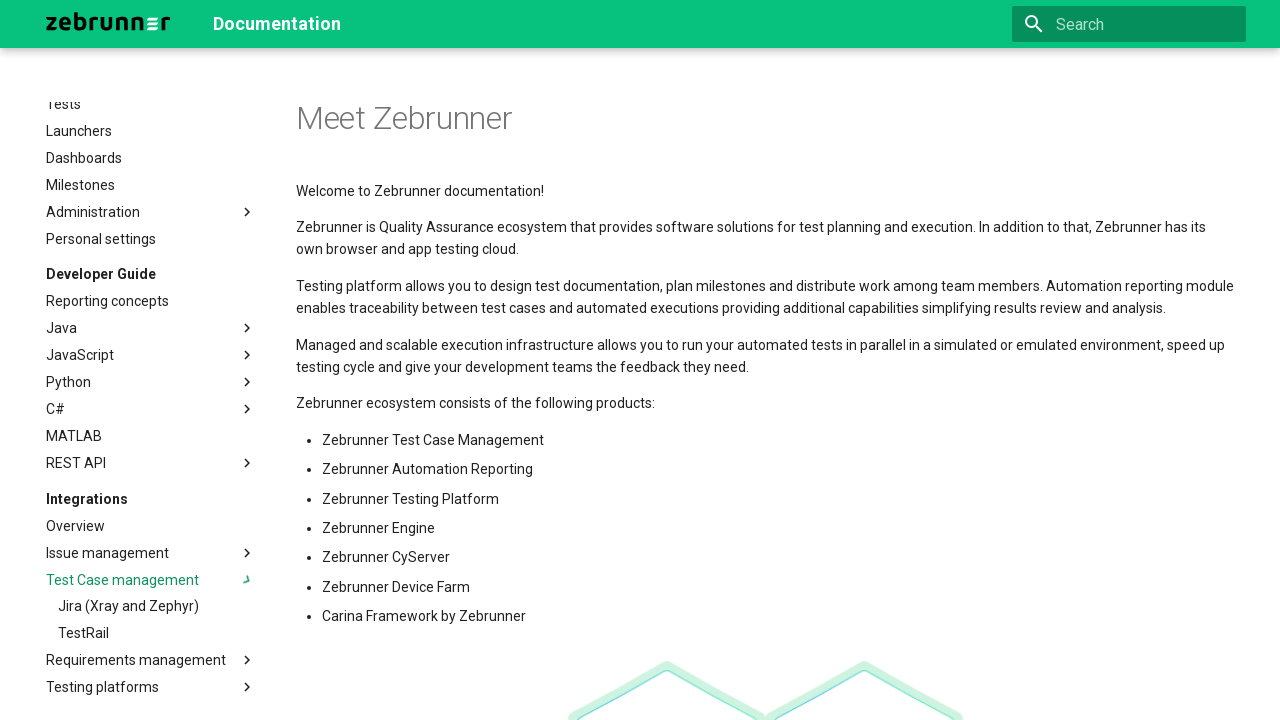

Scrolled to bottom of page
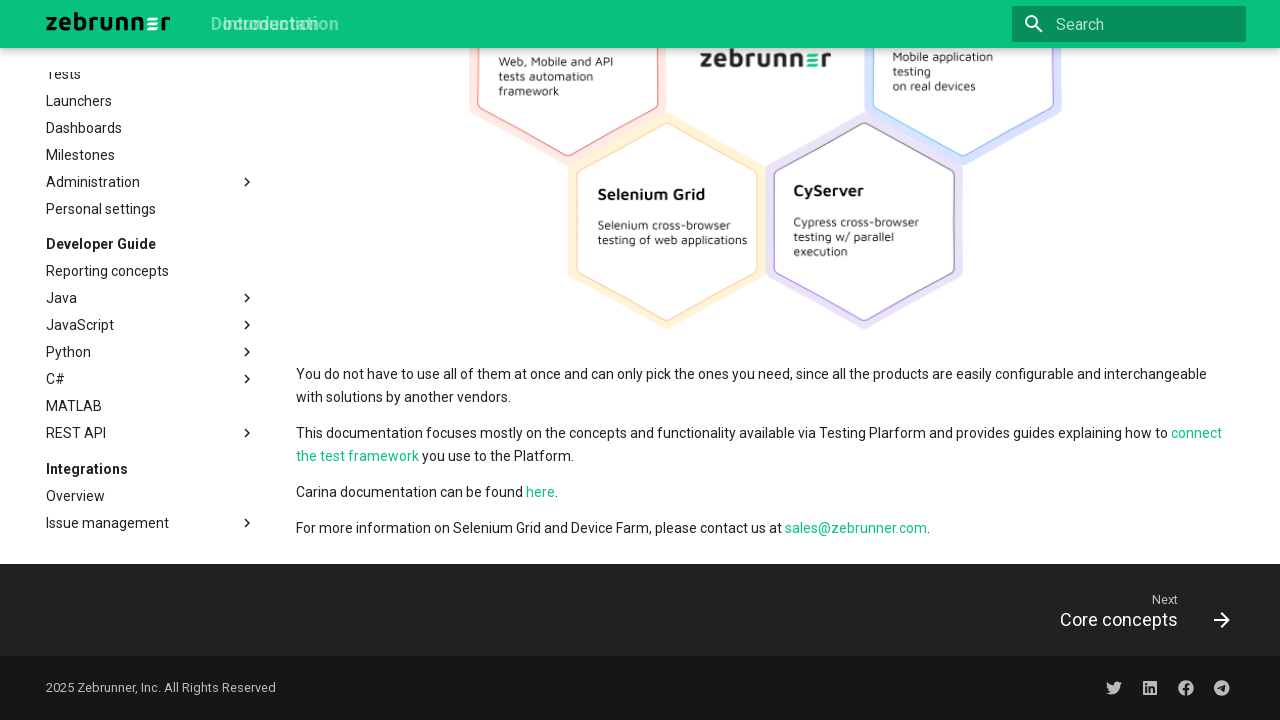

Clicked on TestRail documentation link at (157, 423) on xpath=//*[contains(text(),'TestRail')]
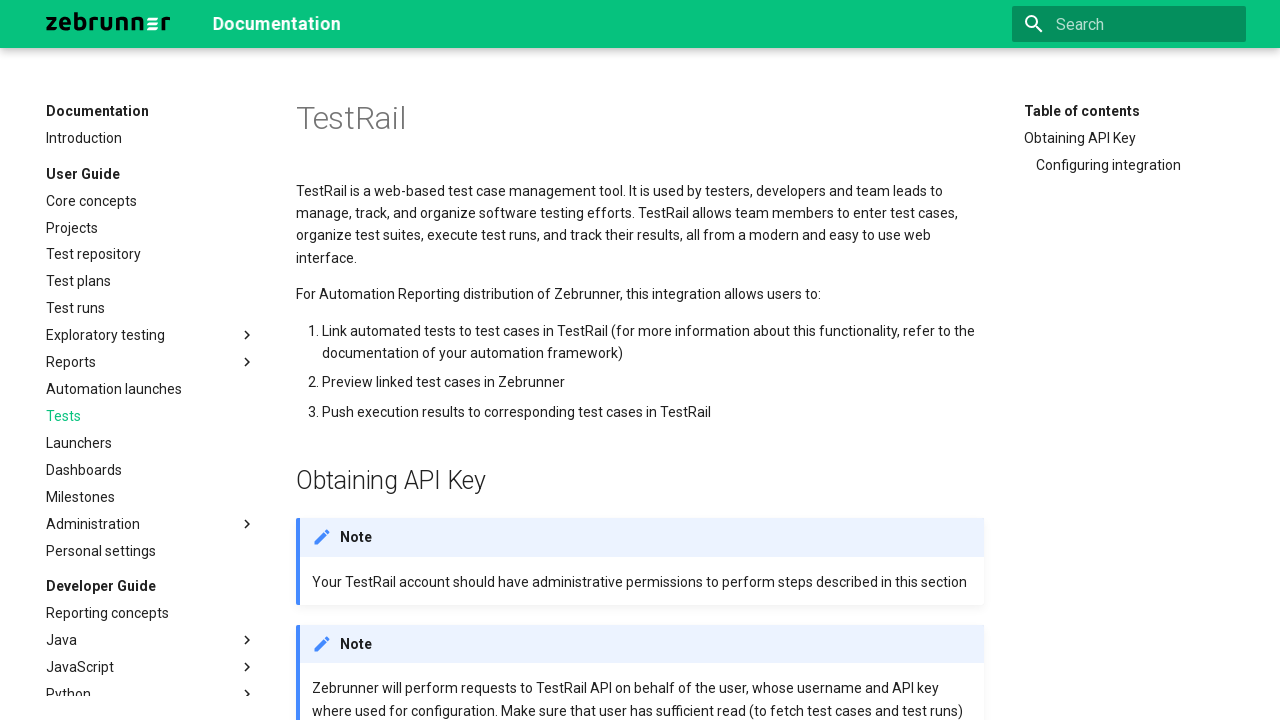

Clicked on Xray documentation link at (157, 553) on xpath=//*[contains(text(),'Xray')]
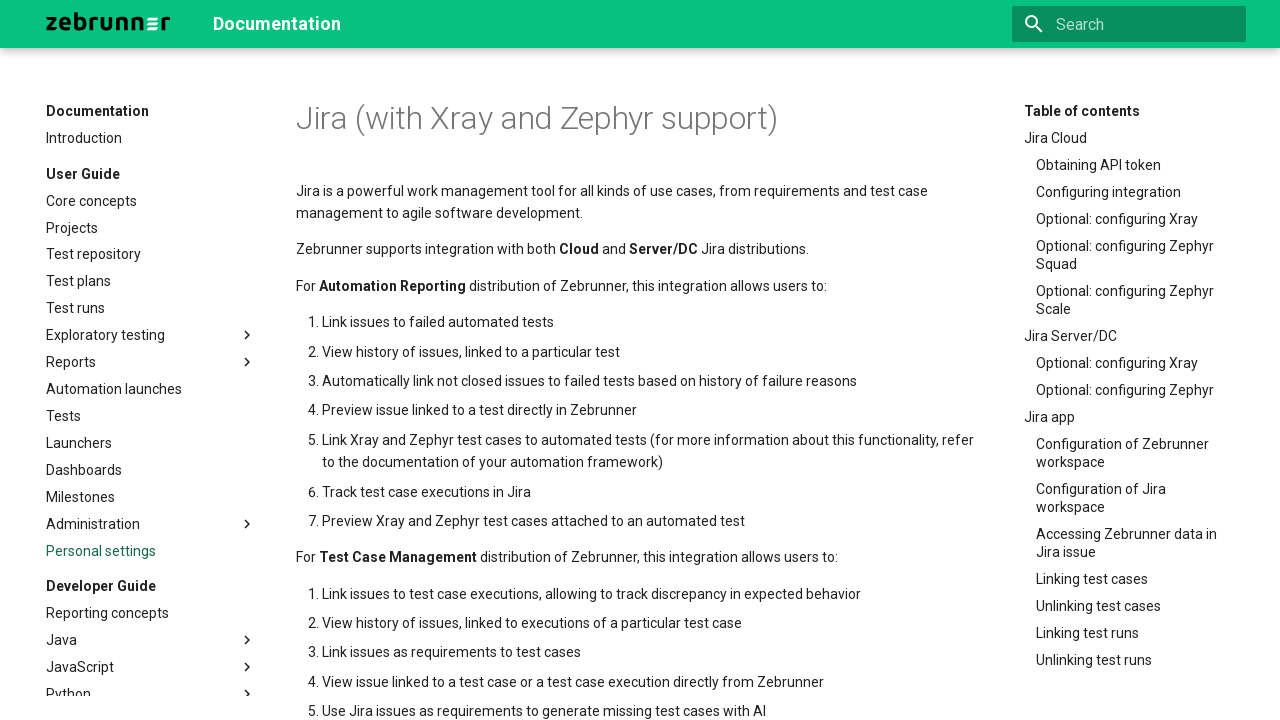

Scrolled to bottom of page
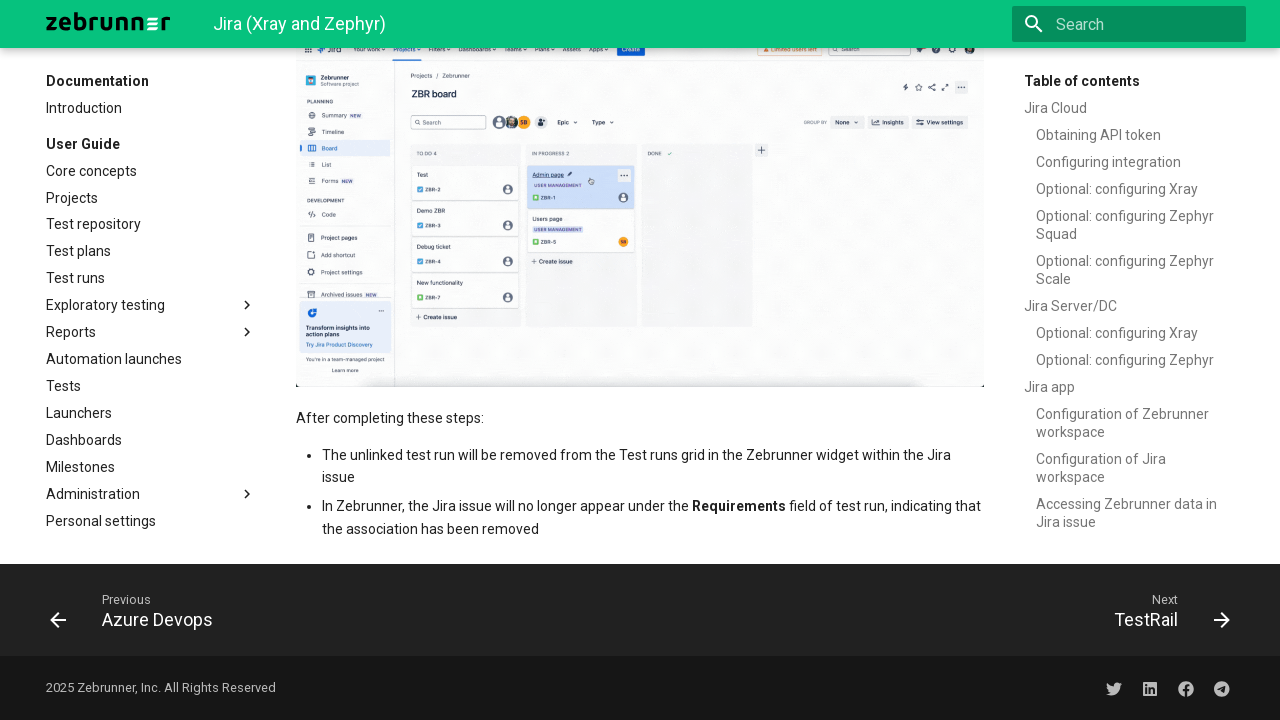

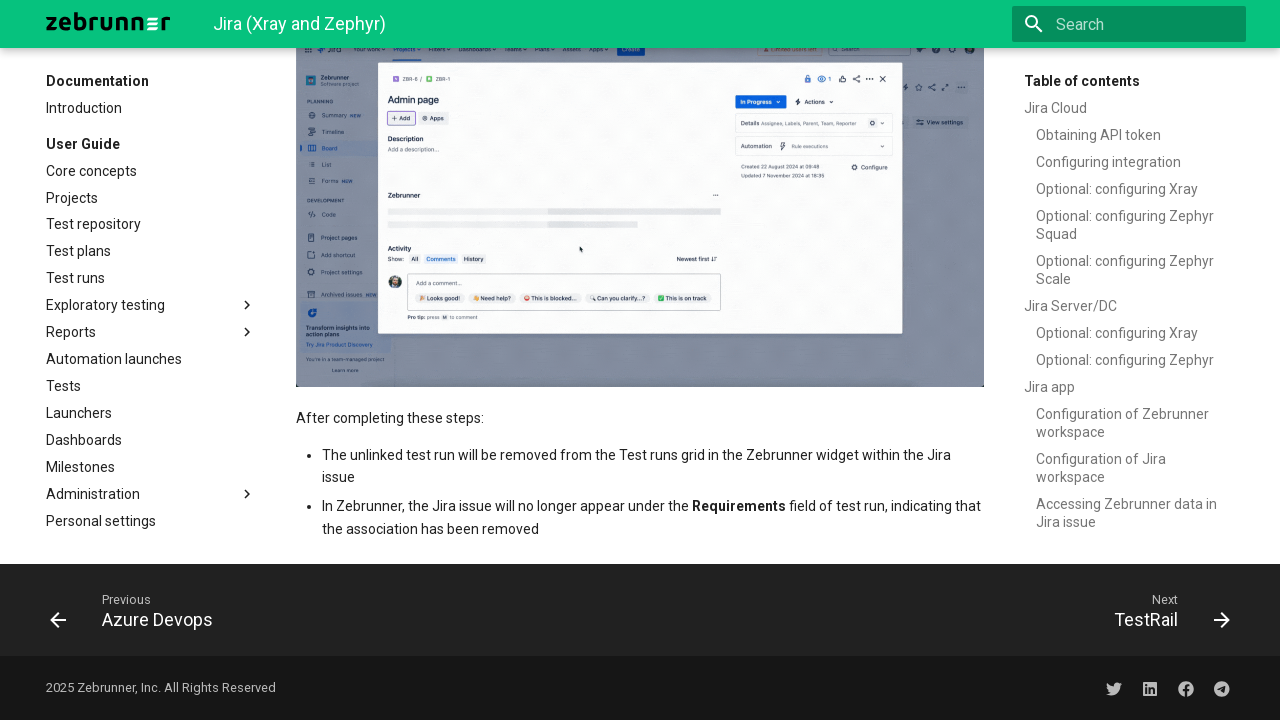